Tests a math challenge page by reading a value from the page, calculating the result using a logarithmic formula (log(|12*sin(x)|)), and entering the answer into the form field.

Starting URL: http://suninjuly.github.io/math.html

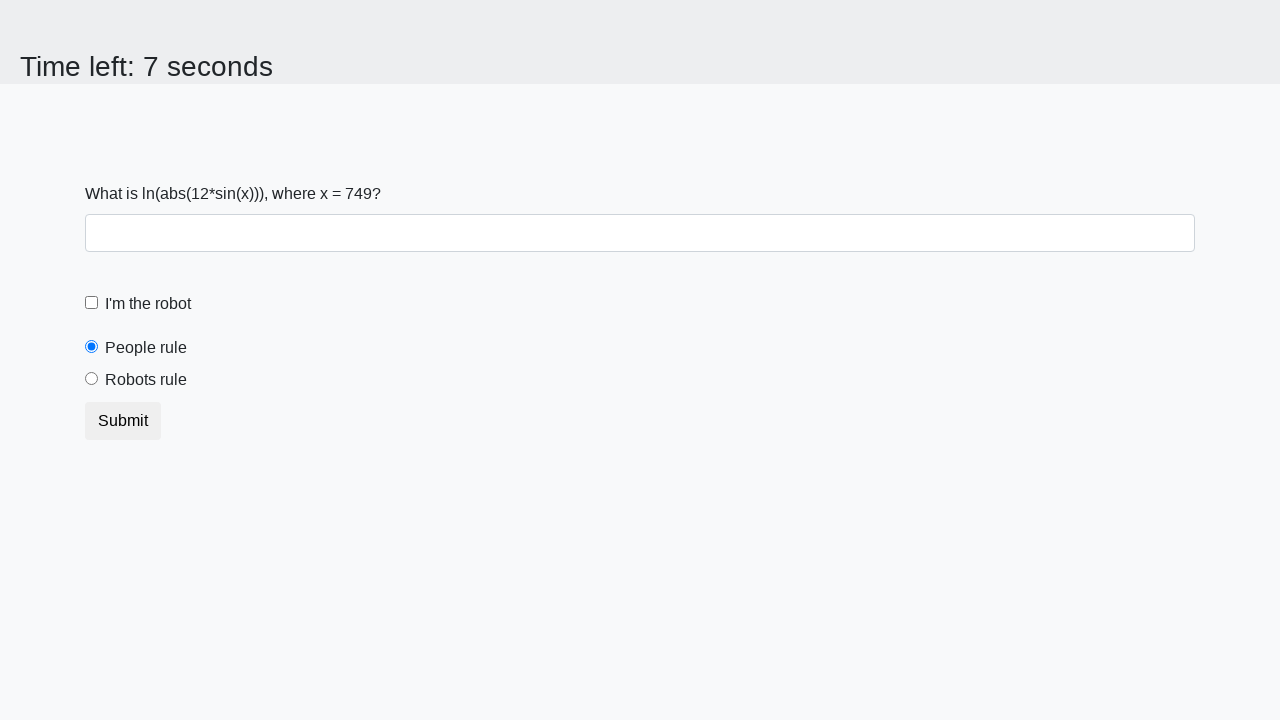

Located the x value element on the page
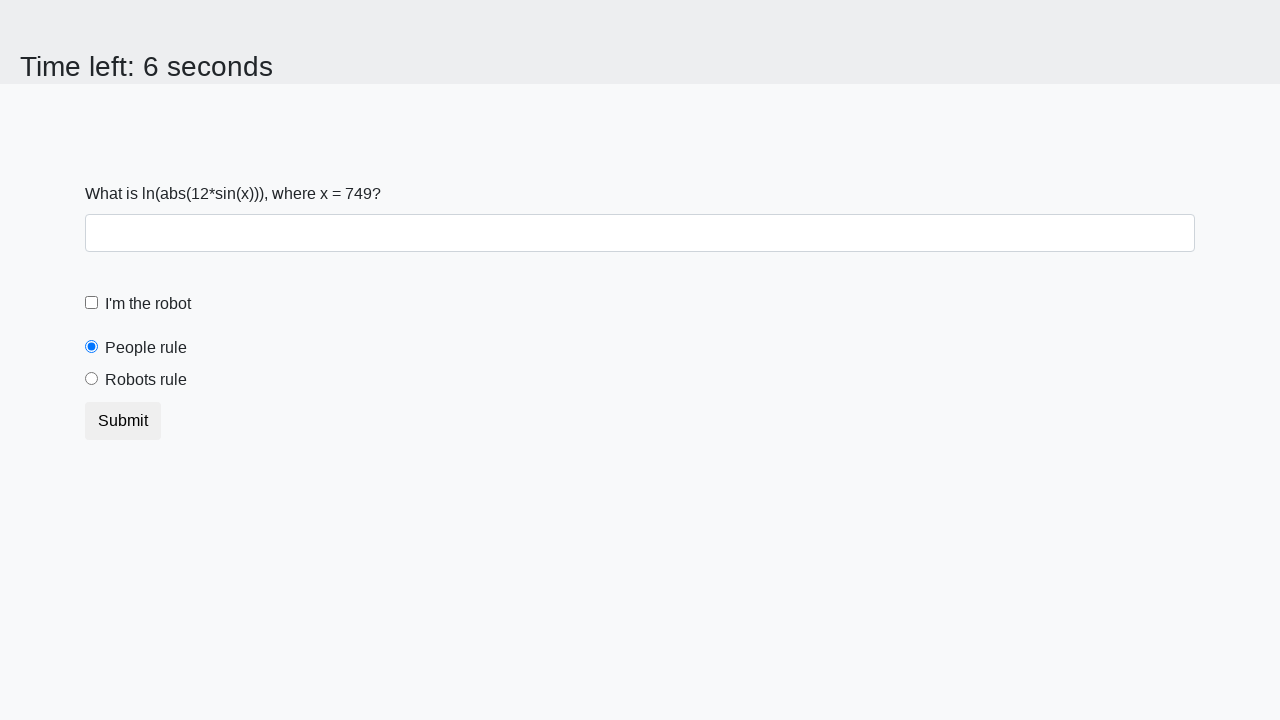

Read x value from page: 749
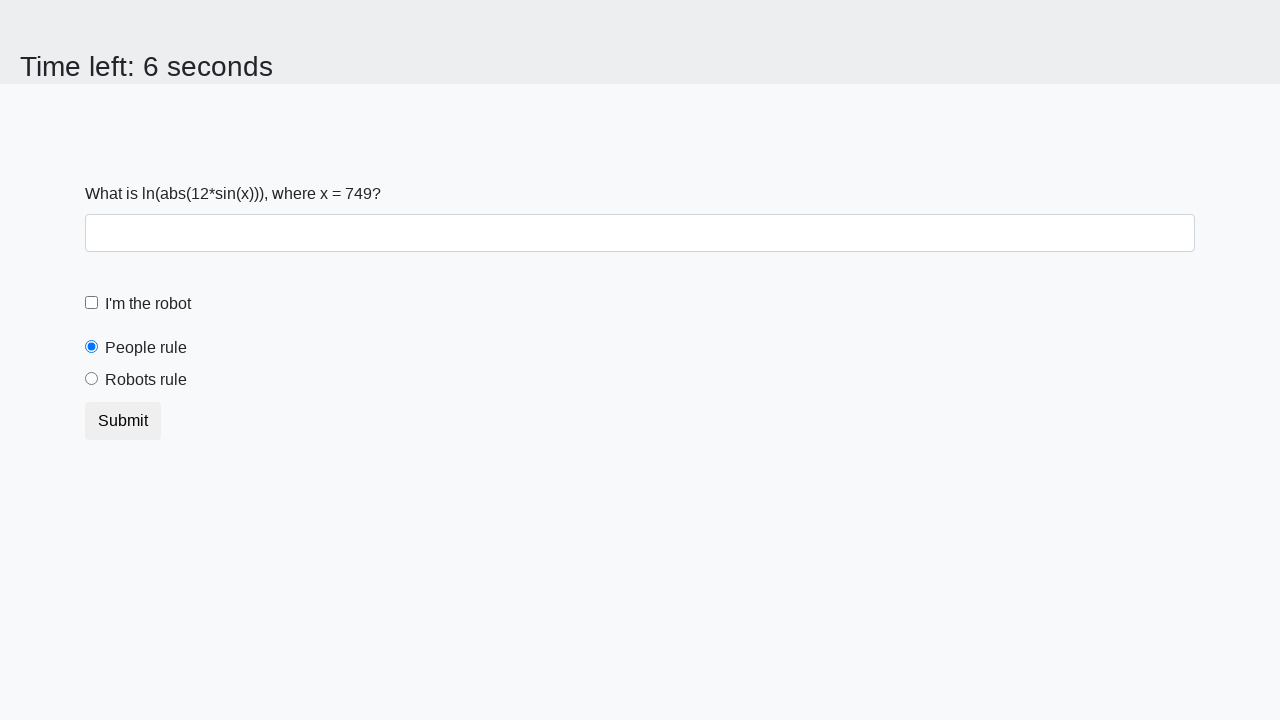

Calculated result using formula log(|12*sin(749)|): 2.4480470654685473
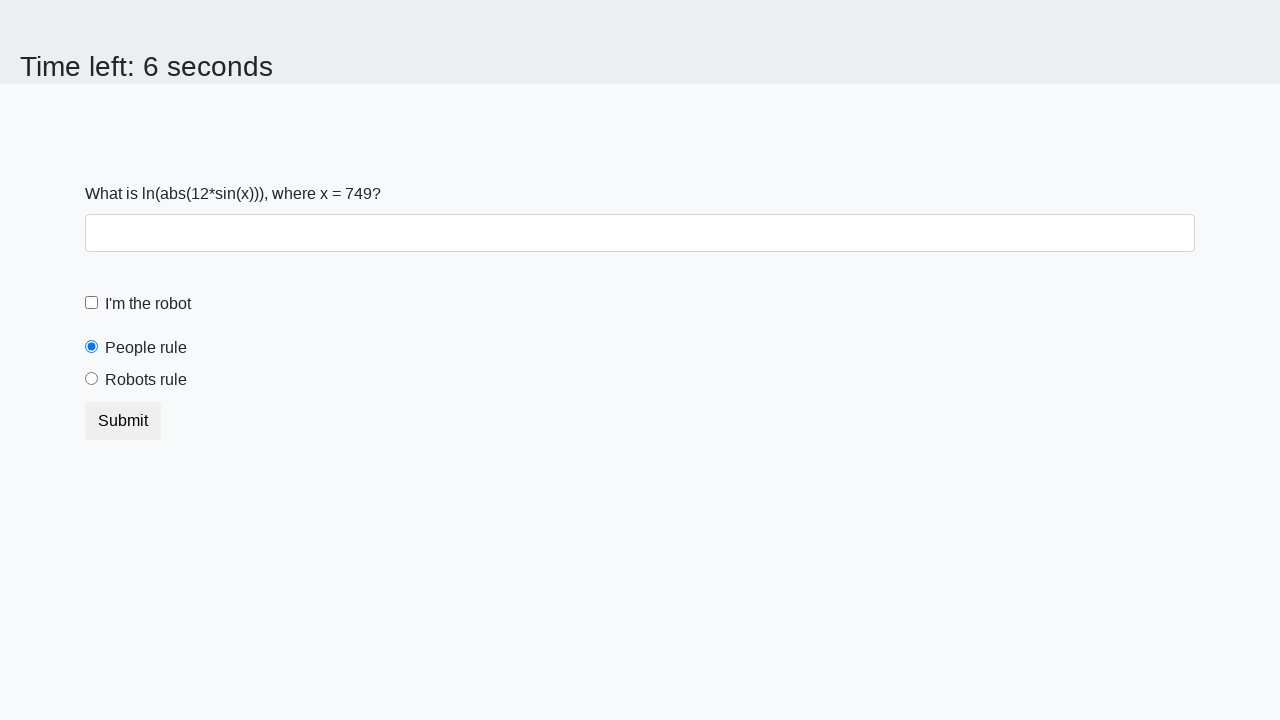

Filled answer field with calculated value: 2.4480470654685473 on #answer
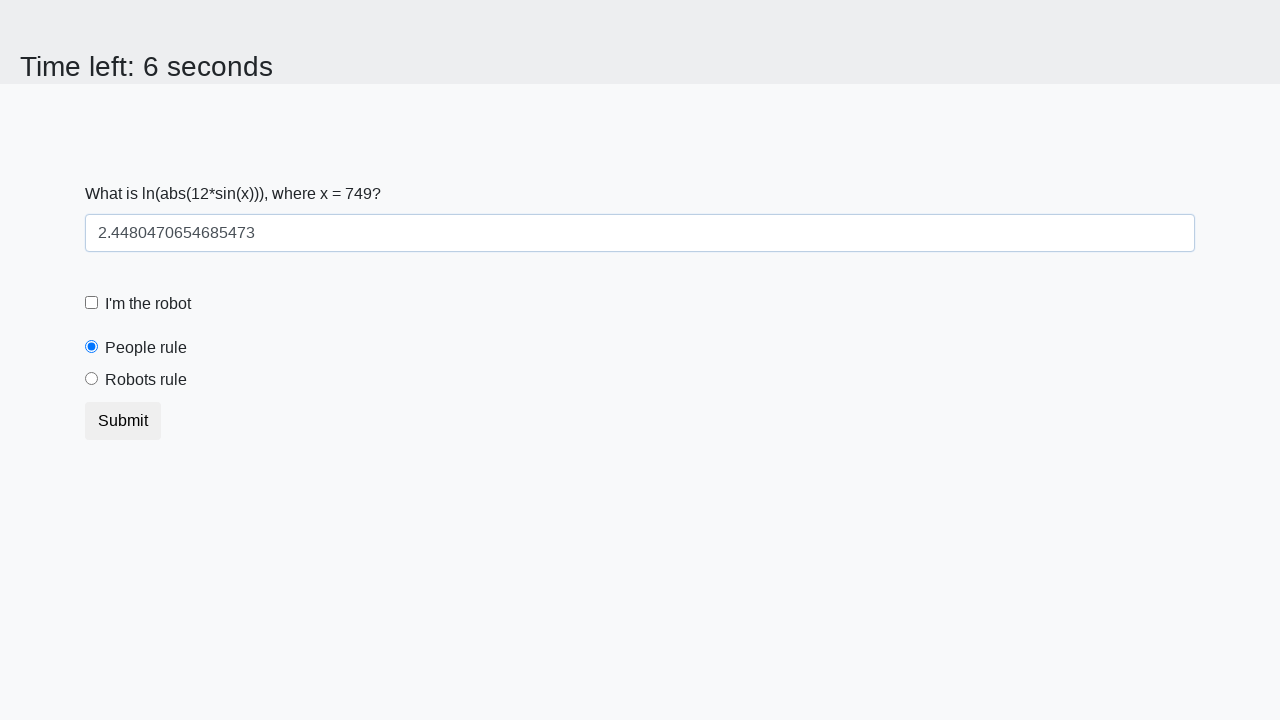

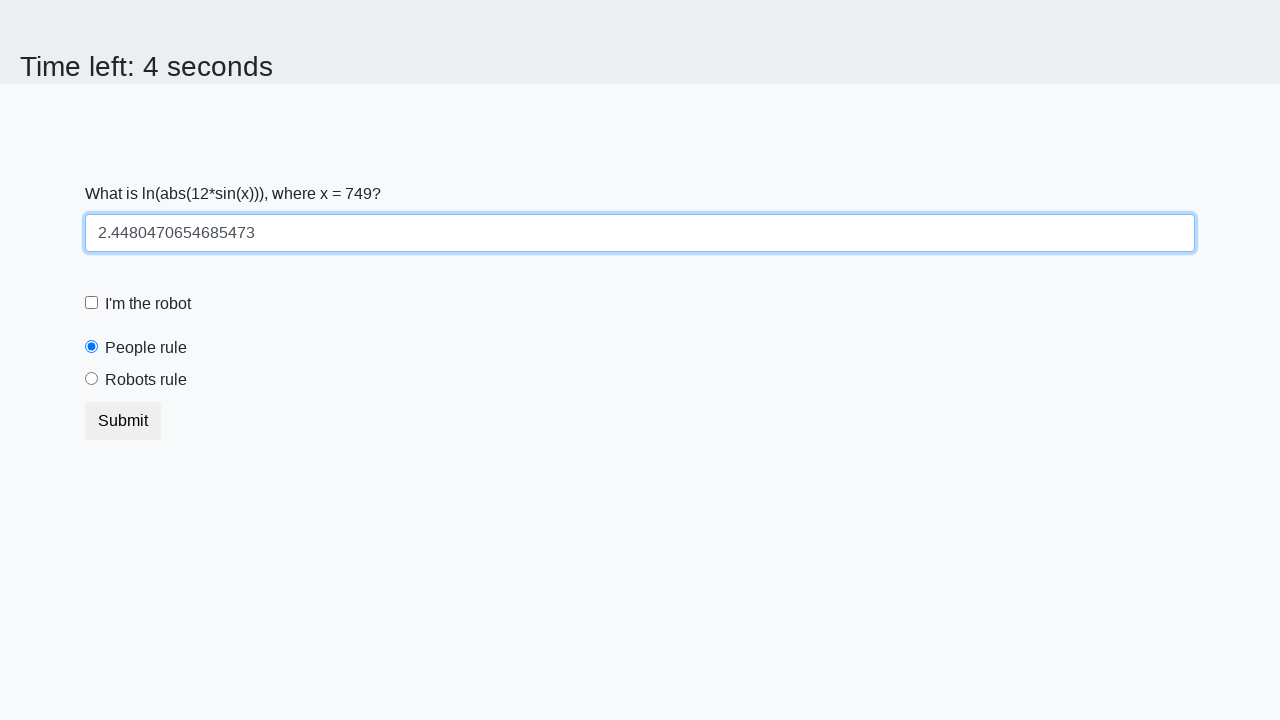